Tests drag and drop functionality within an iframe on jQuery UI demo page by dragging an element and dropping it onto a target area

Starting URL: https://jqueryui.com/droppable/

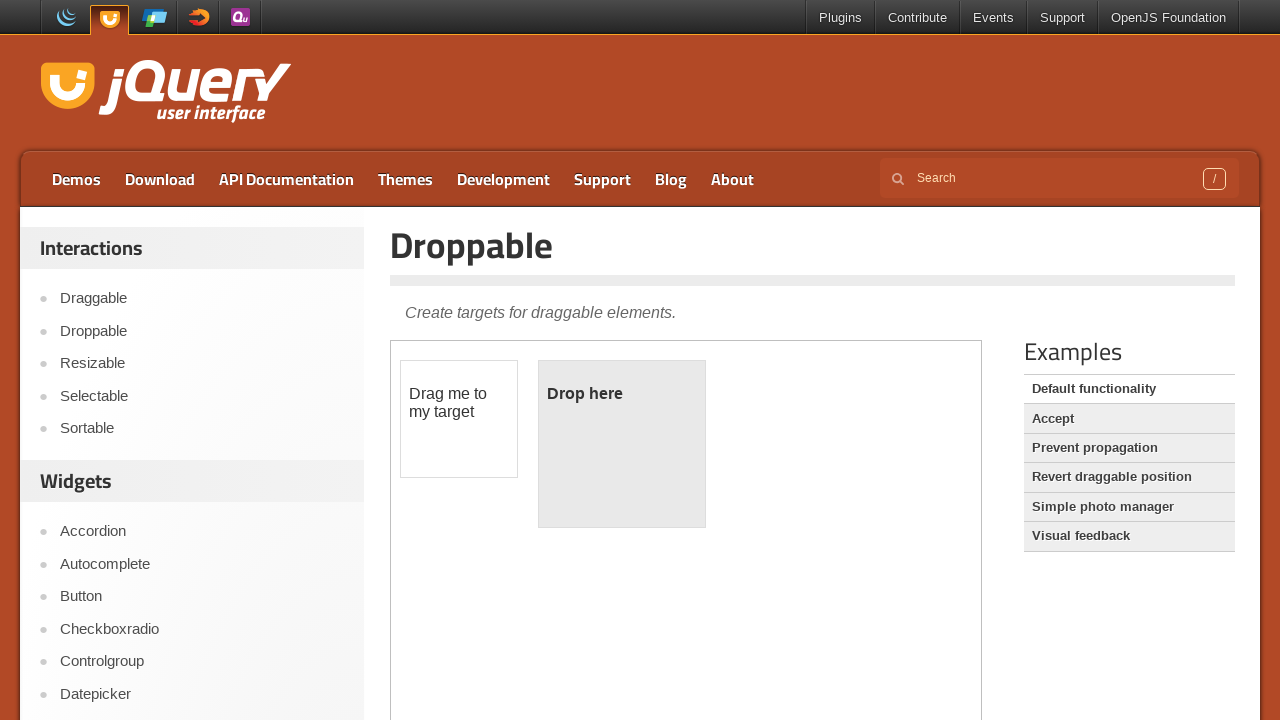

Located iframe.demo-frame containing the drag and drop demo
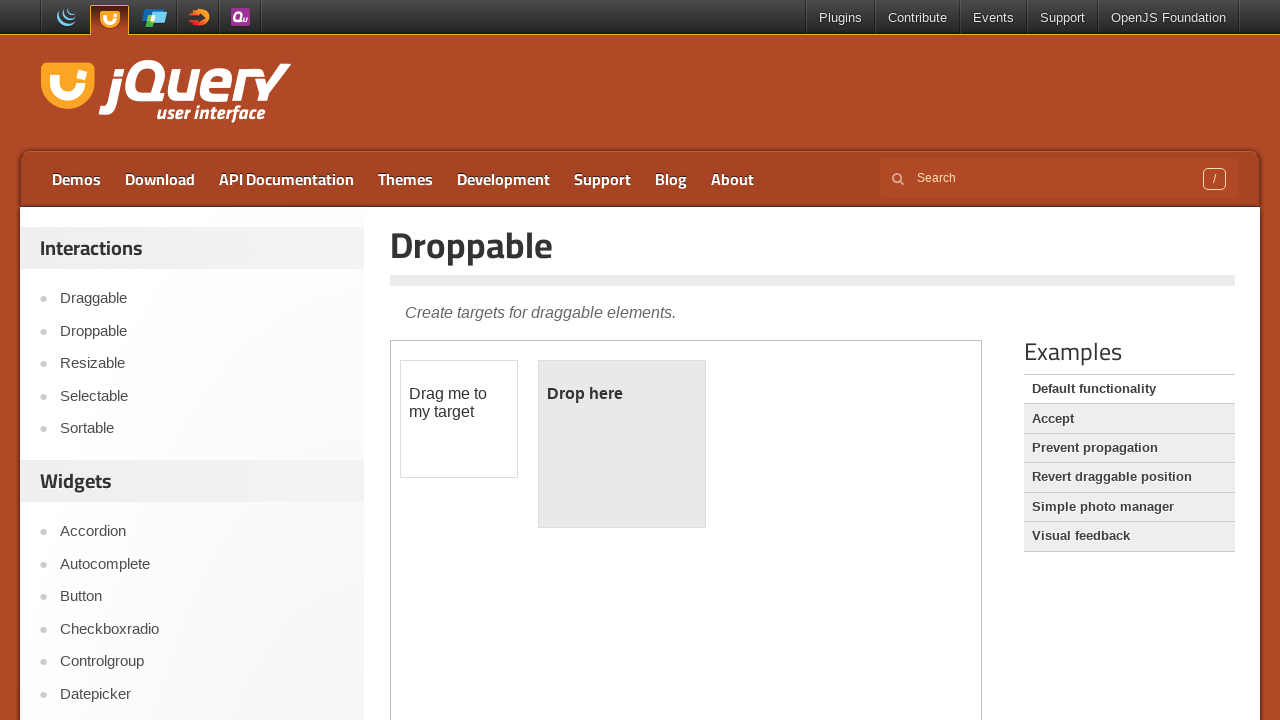

Located draggable element with id 'draggable' within iframe
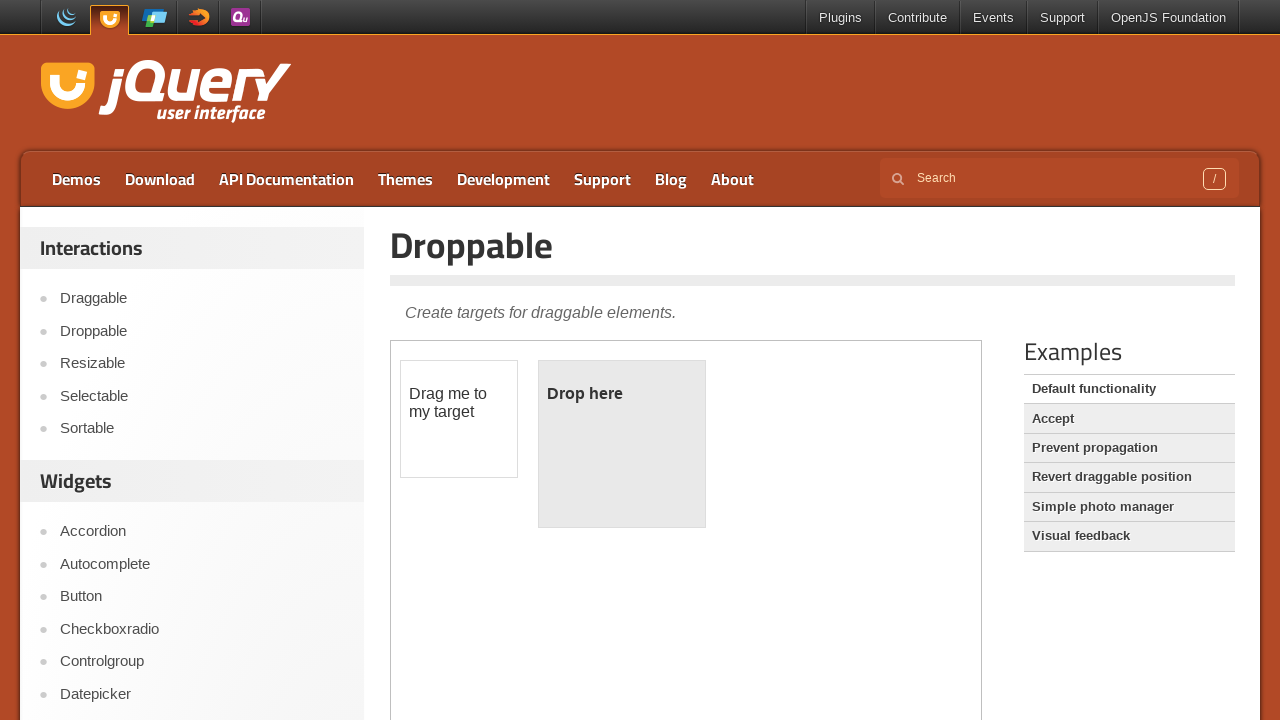

Located droppable target element with id 'droppable' within iframe
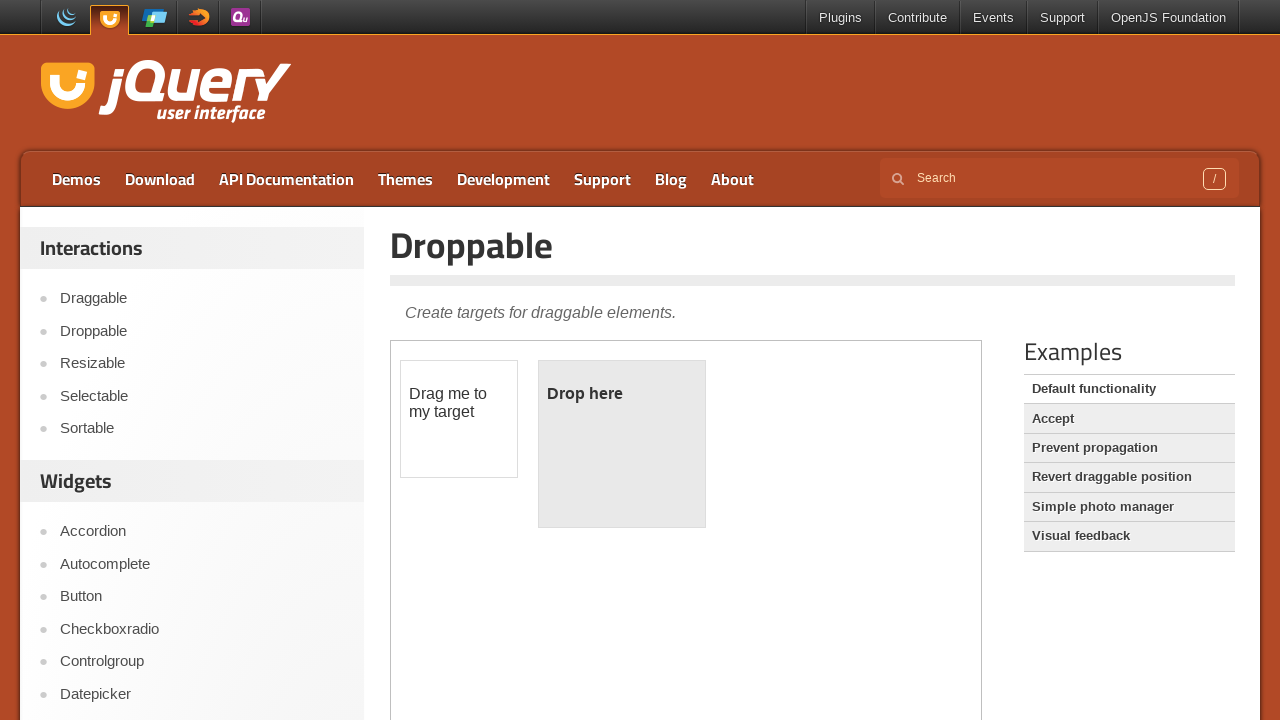

Dragged draggable element and dropped it onto droppable target at (622, 444)
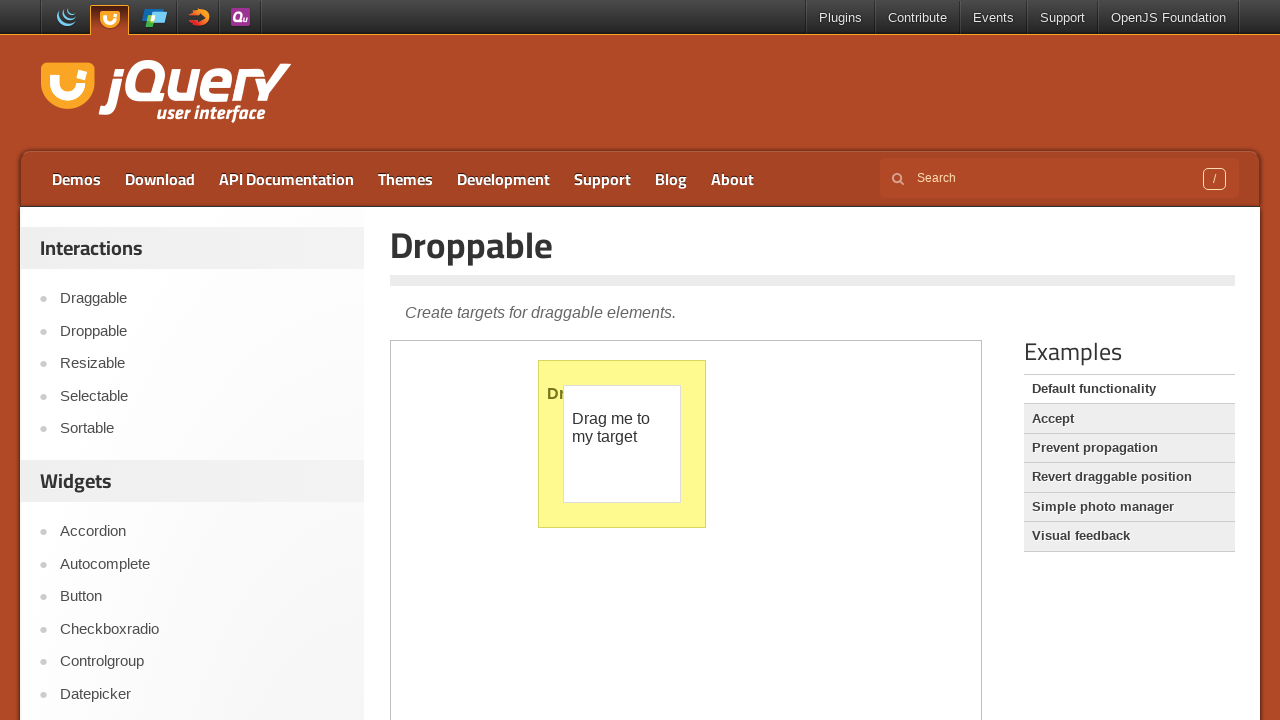

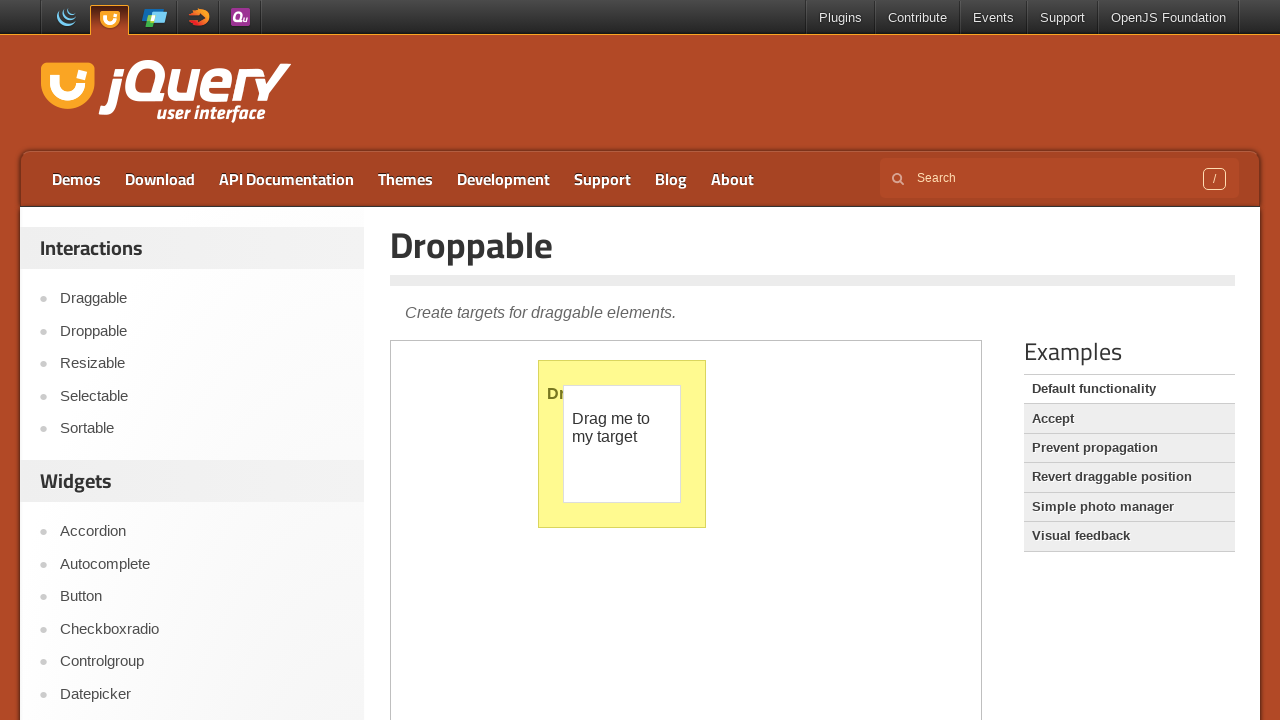